Tests alternative waiting strategies by clicking an AJAX button and using network idle and timeout waits

Starting URL: http://uitestingplayground.com/ajax

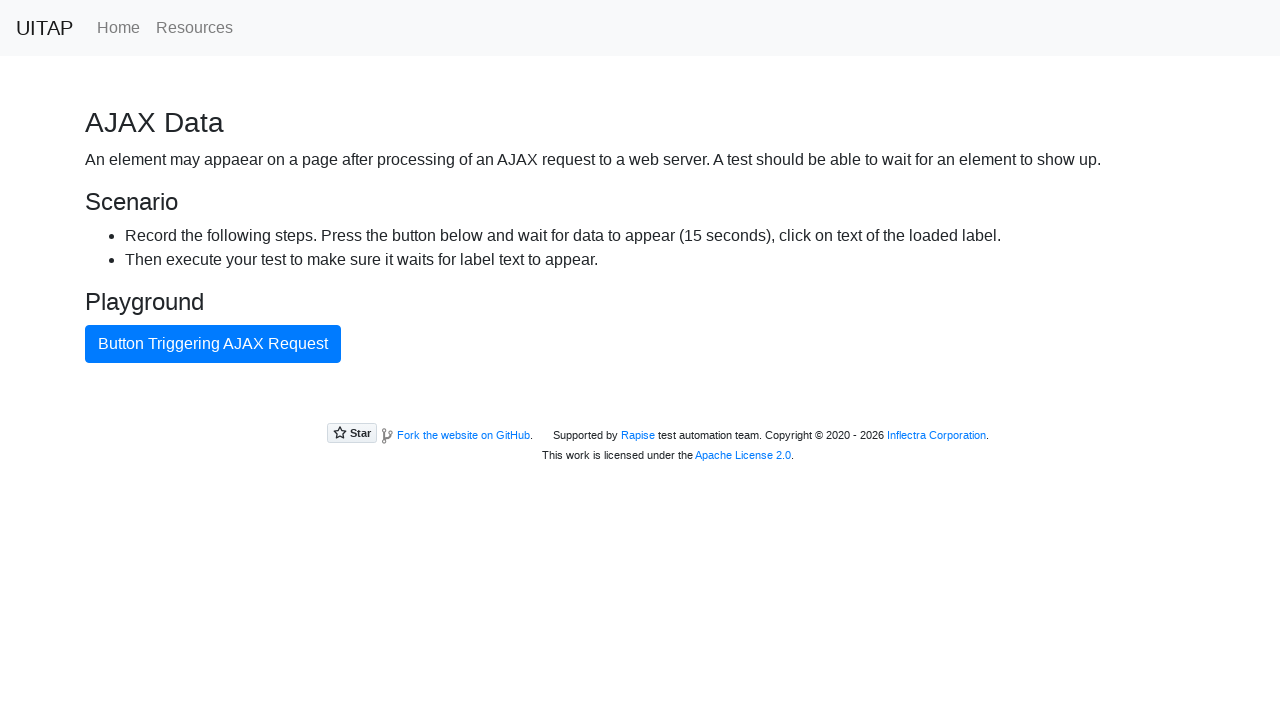

Clicked button triggering AJAX request at (213, 344) on internal:text="Button Triggering AJAX Request"i
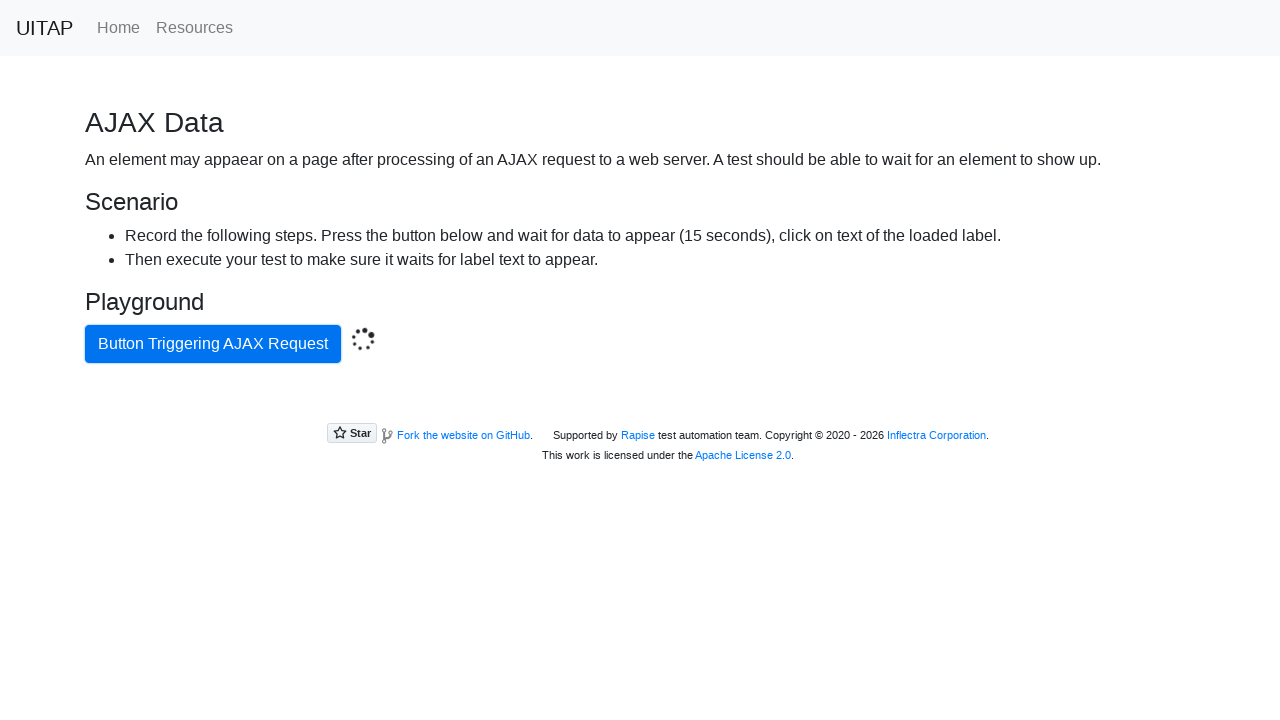

Network idle state reached after AJAX request
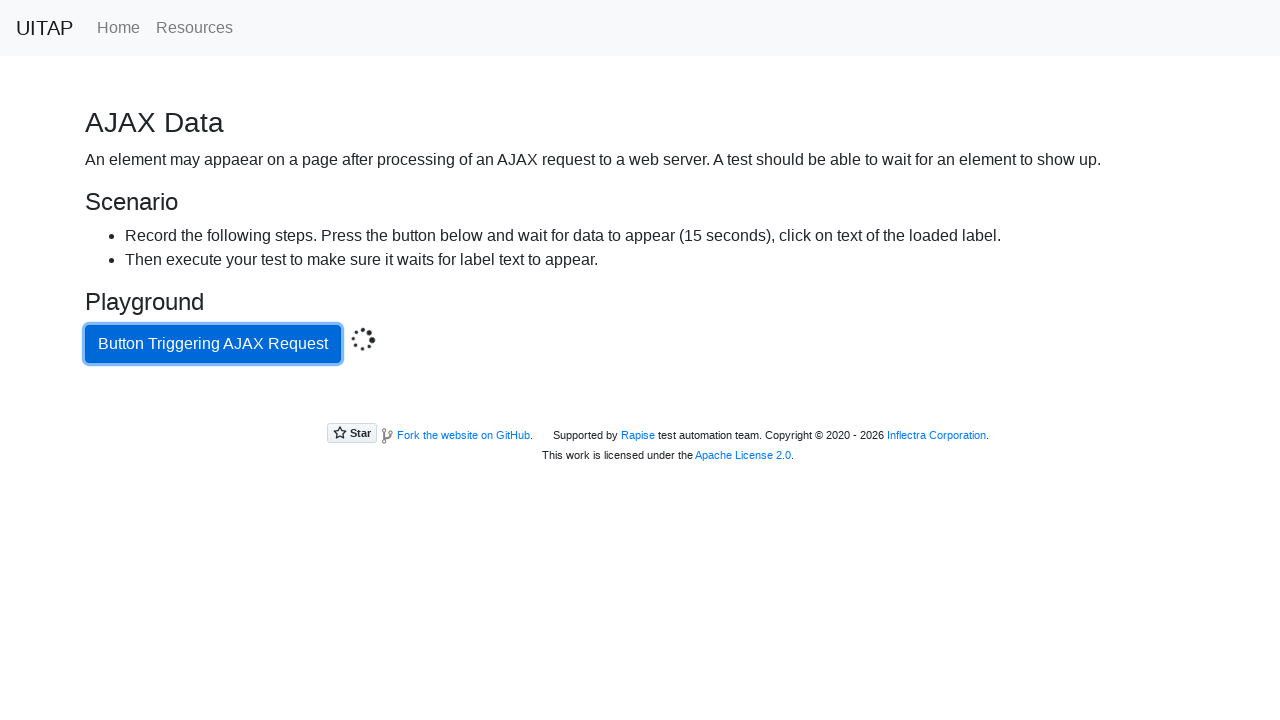

Located success element with bg-success class
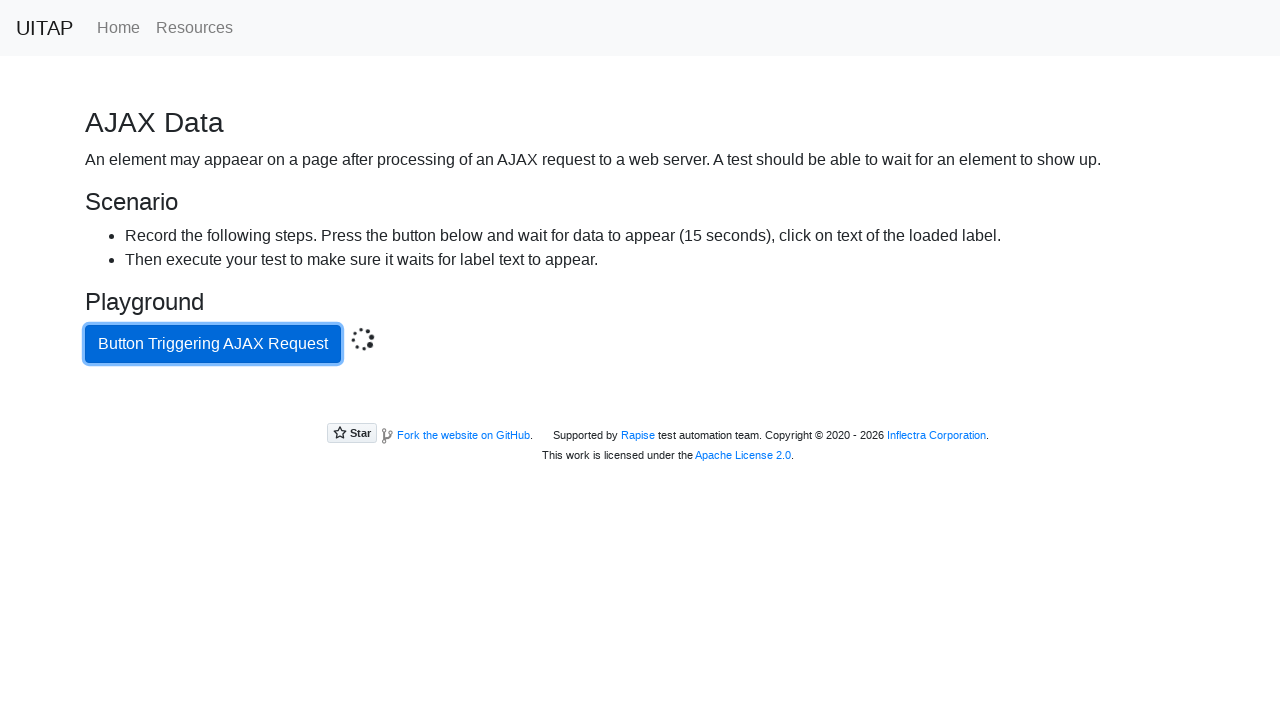

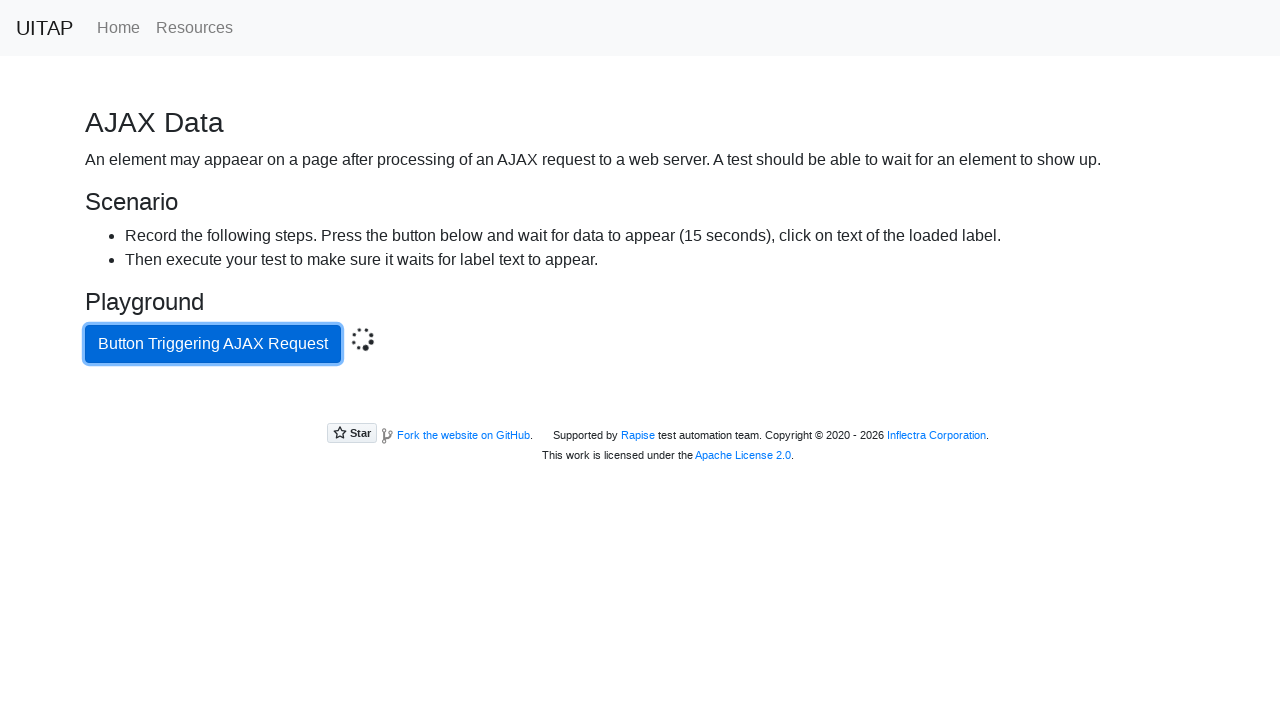